Tests jQuery UI Menu navigation by hovering over the "Electronics" menu item to reveal a submenu, then hovering over and clicking the "Car" submenu option.

Starting URL: https://jqueryui.com/menu/

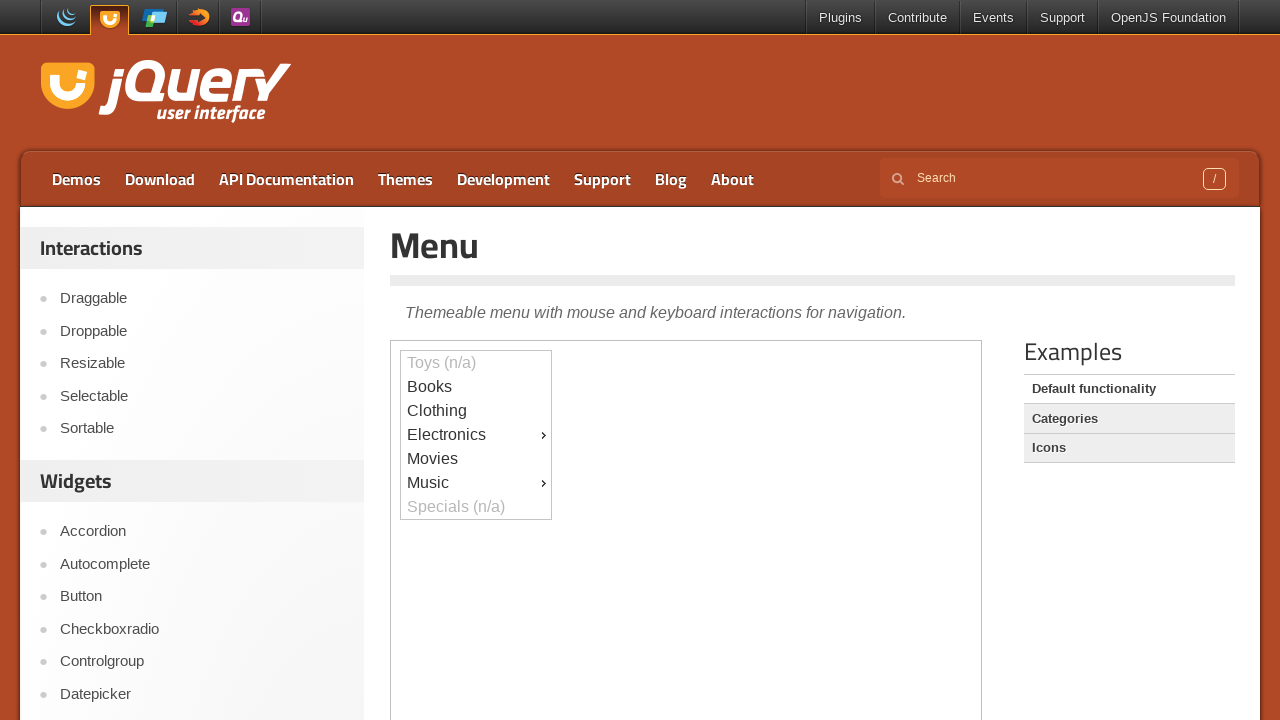

Selected iframe containing the menu
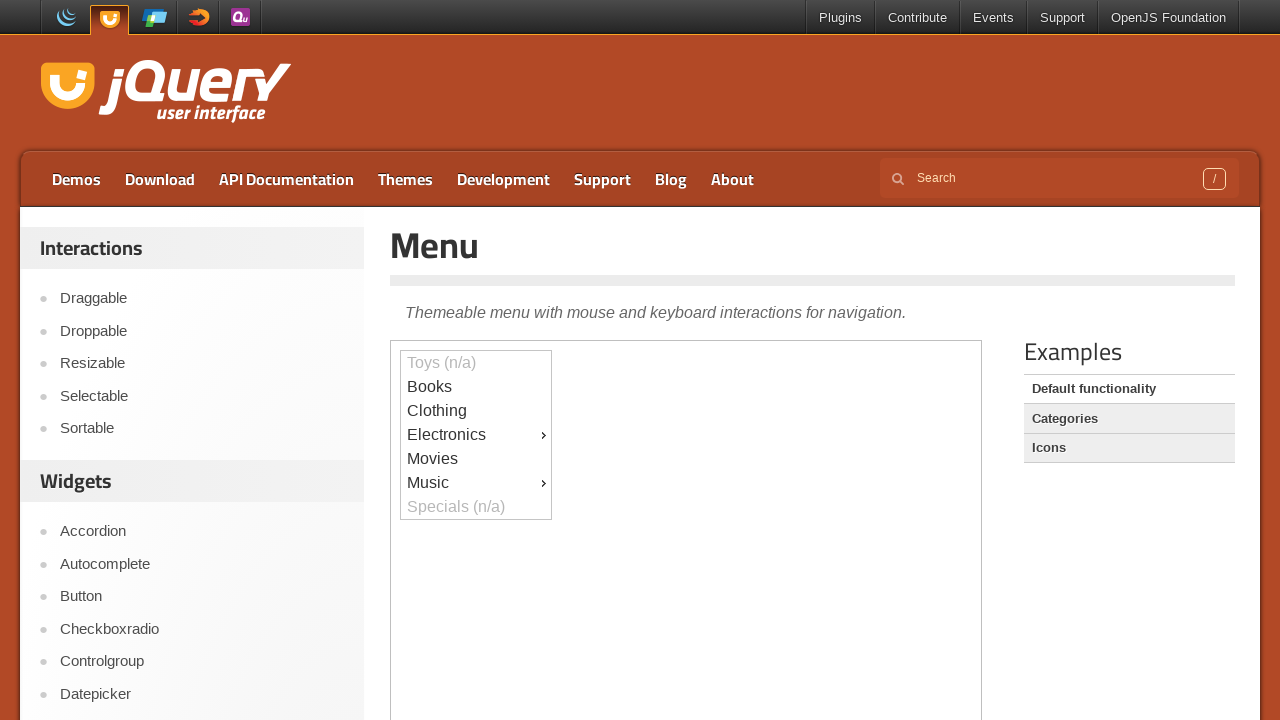

Located Electronics menu item
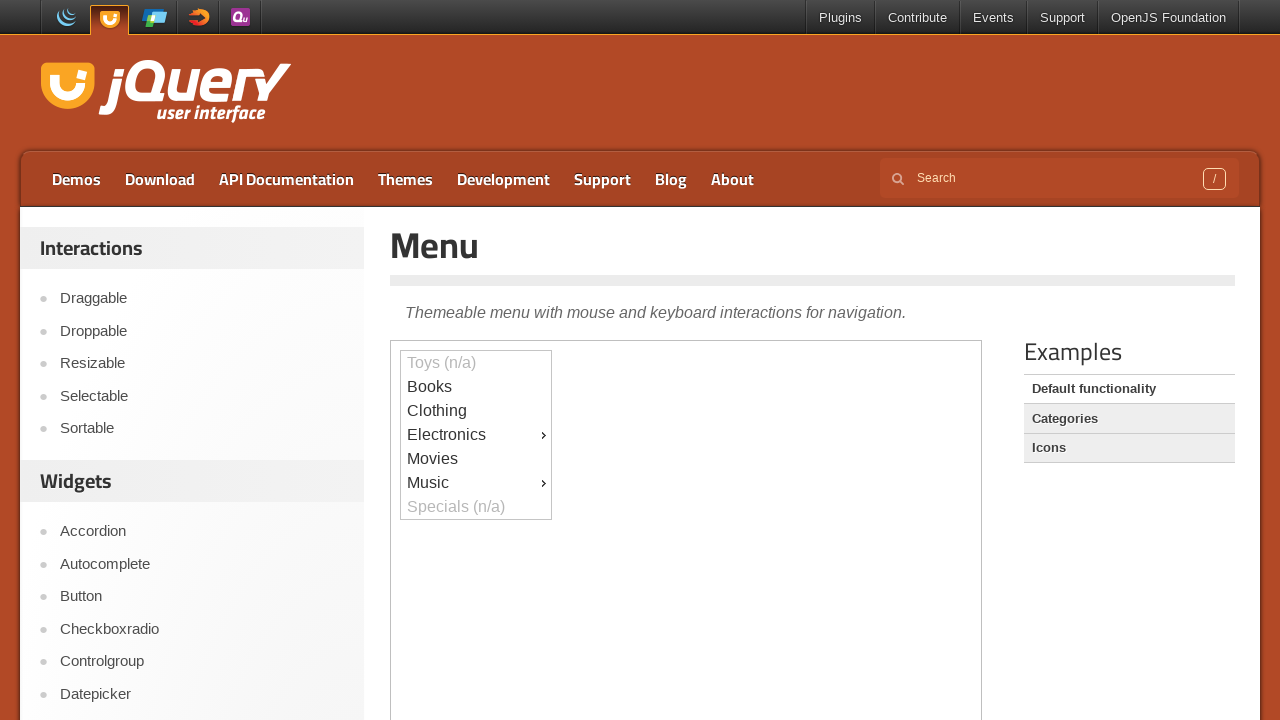

Waited for Electronics menu item to become visible
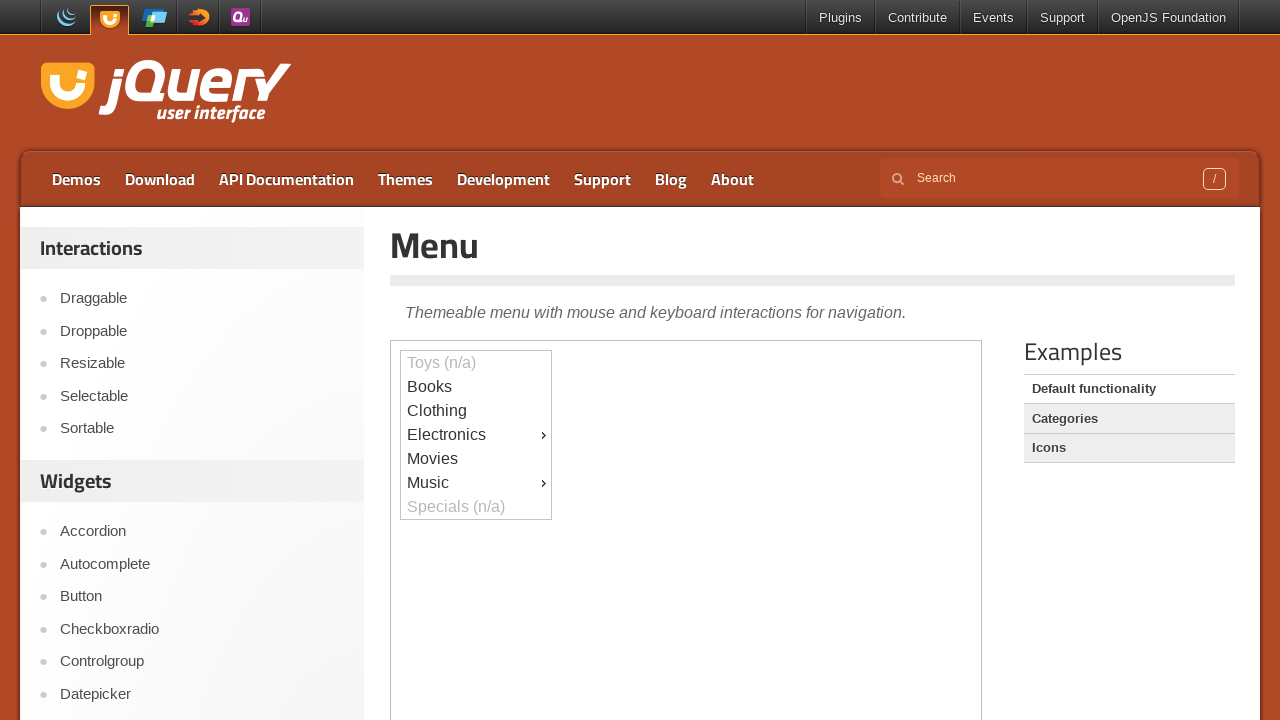

Hovered over Electronics menu item to reveal submenu at (476, 435) on iframe >> nth=0 >> internal:control=enter-frame >> xpath=//div[@id='ui-id-4']
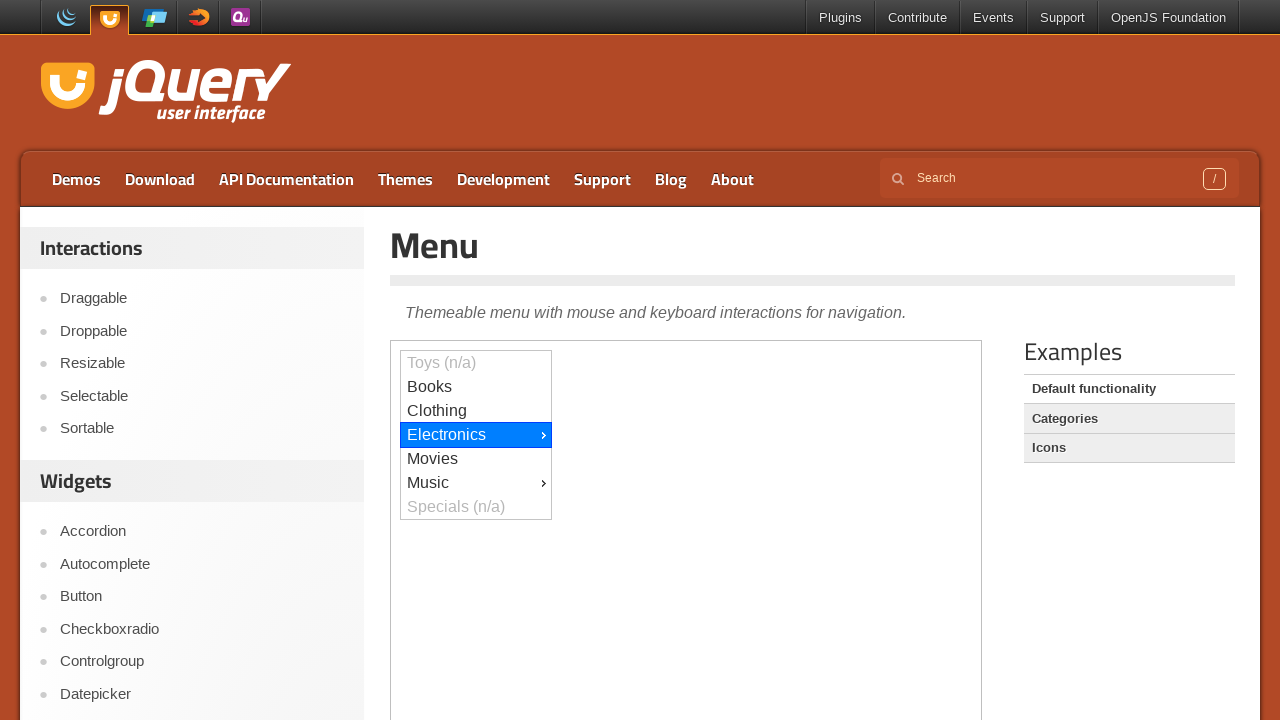

Located Car submenu option
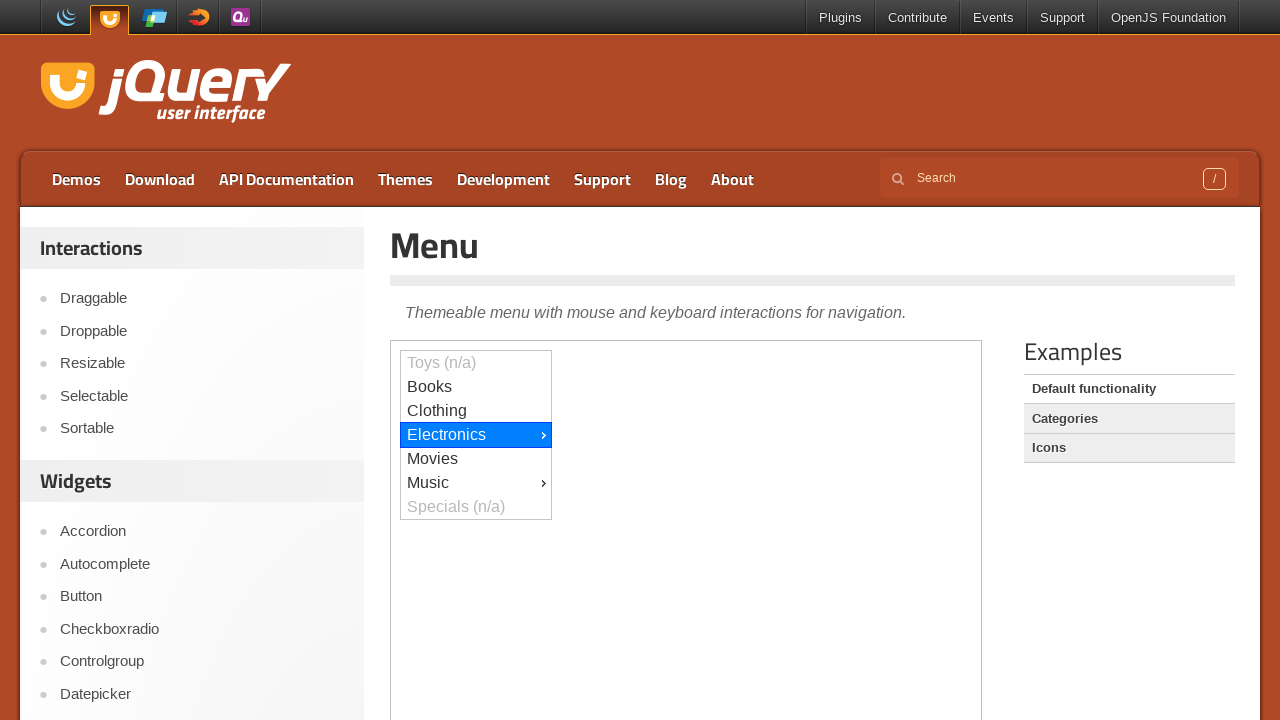

Waited for Car submenu option to become visible
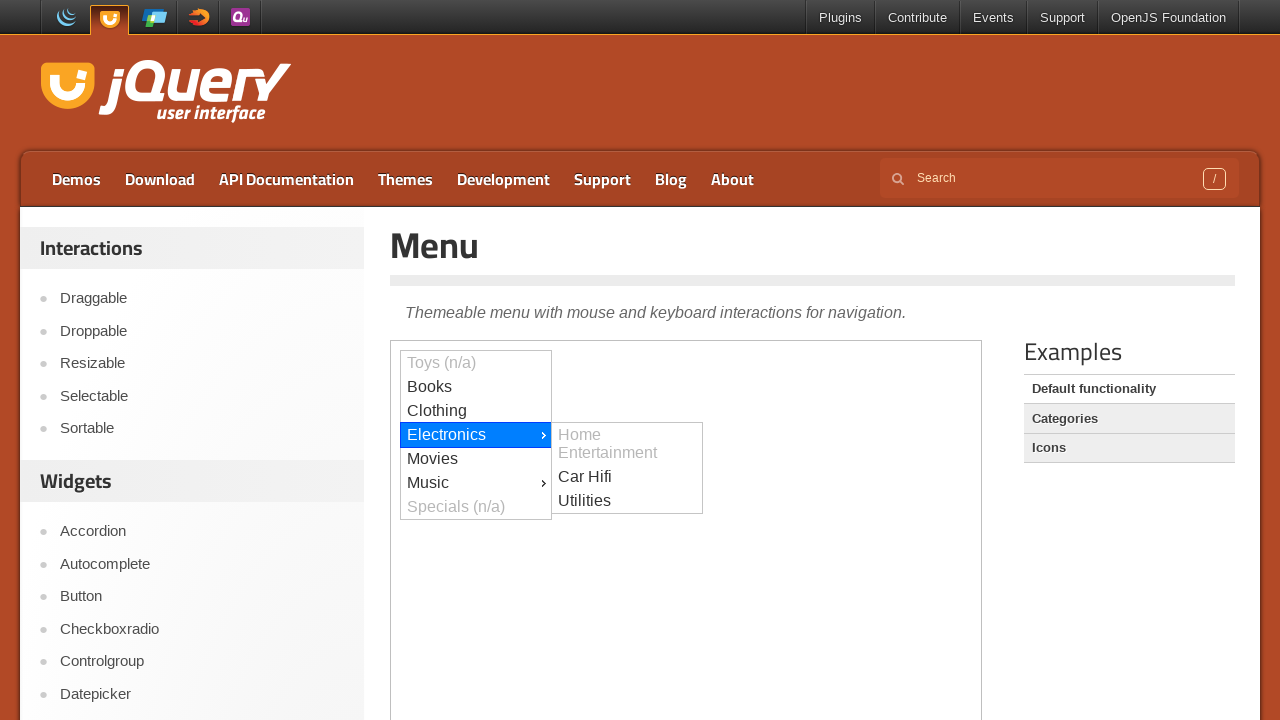

Hovered over Car submenu option at (627, 477) on iframe >> nth=0 >> internal:control=enter-frame >> xpath=//div[@id='ui-id-6']
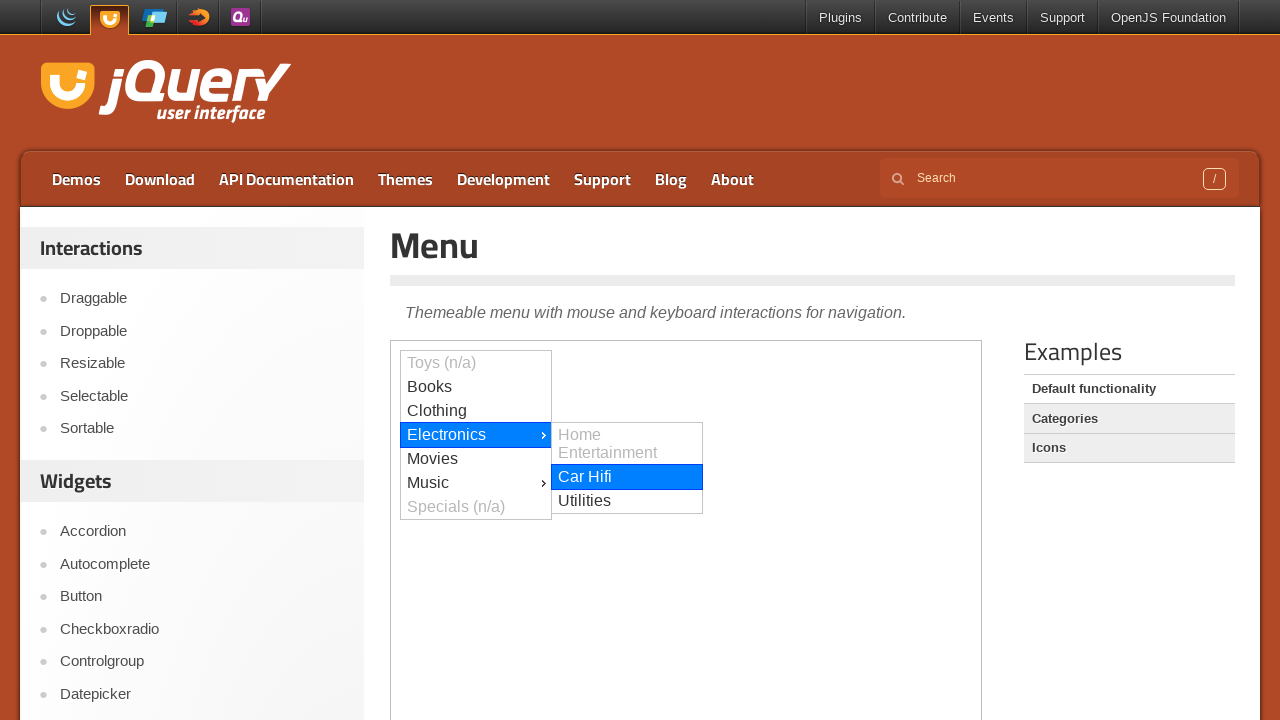

Clicked Car submenu option at (627, 477) on iframe >> nth=0 >> internal:control=enter-frame >> xpath=//div[@id='ui-id-6']
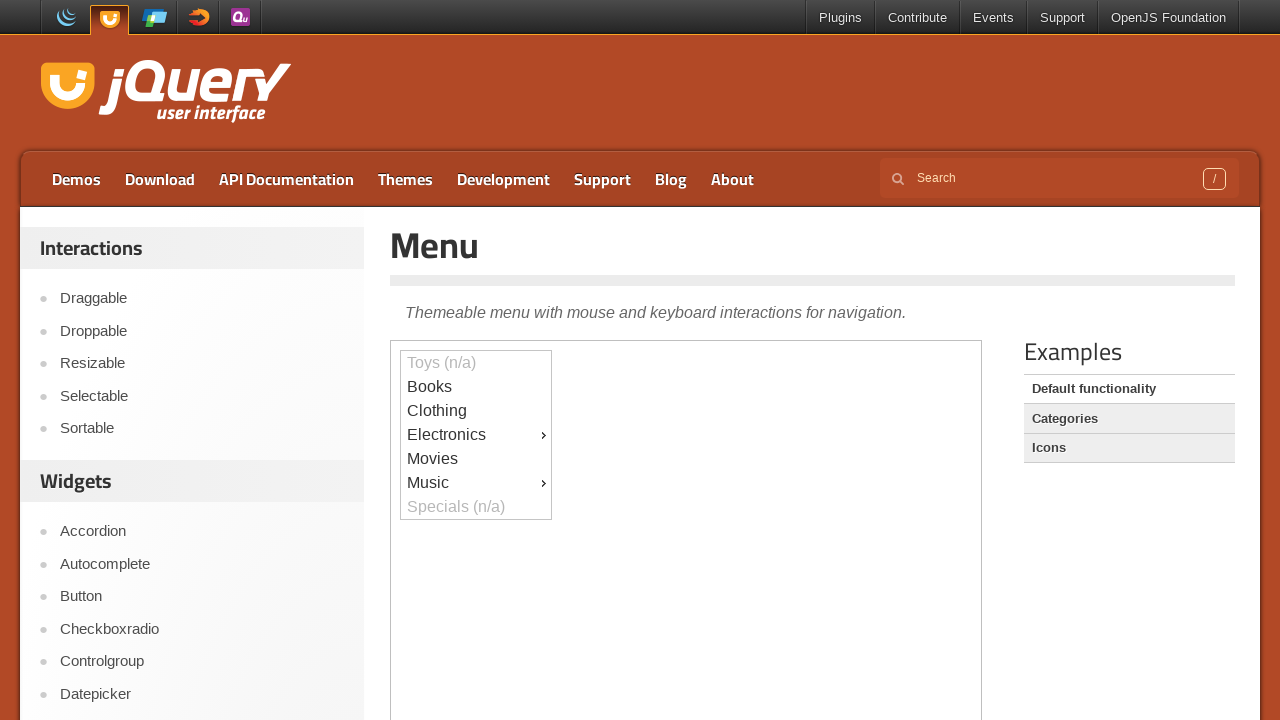

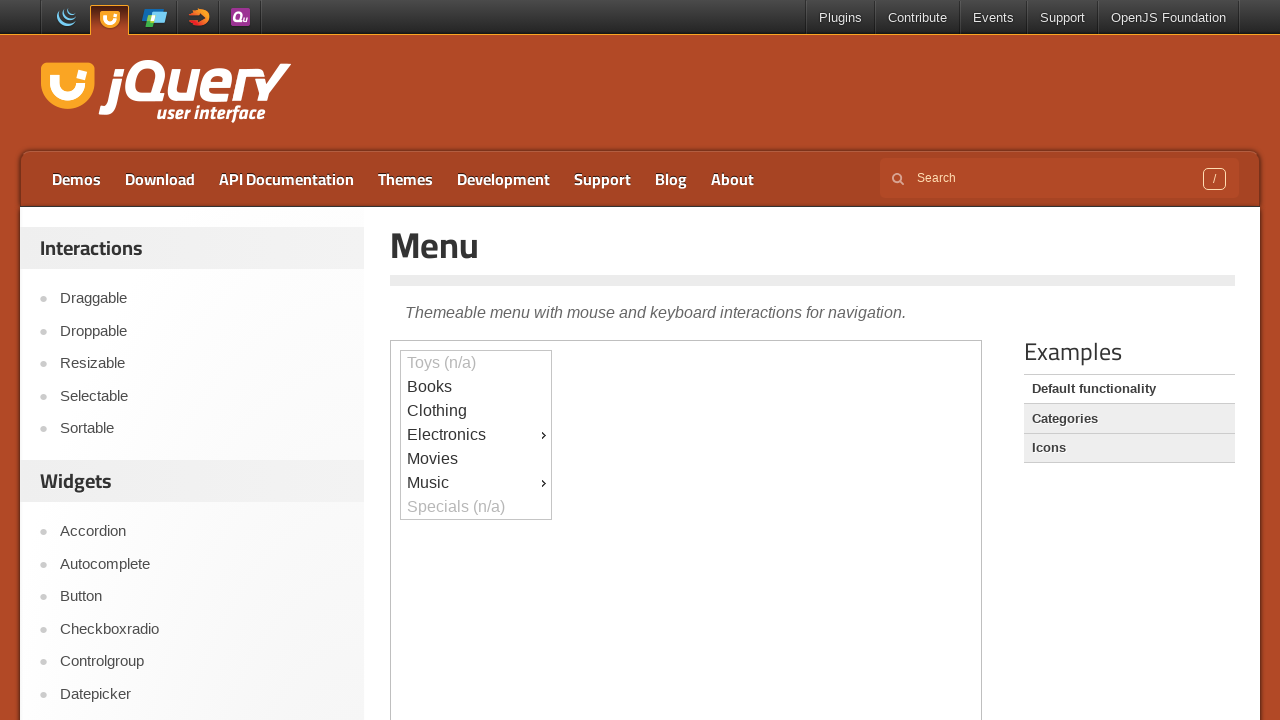